Tests clearing the complete state of all items by checking and unchecking toggle all

Starting URL: https://demo.playwright.dev/todomvc

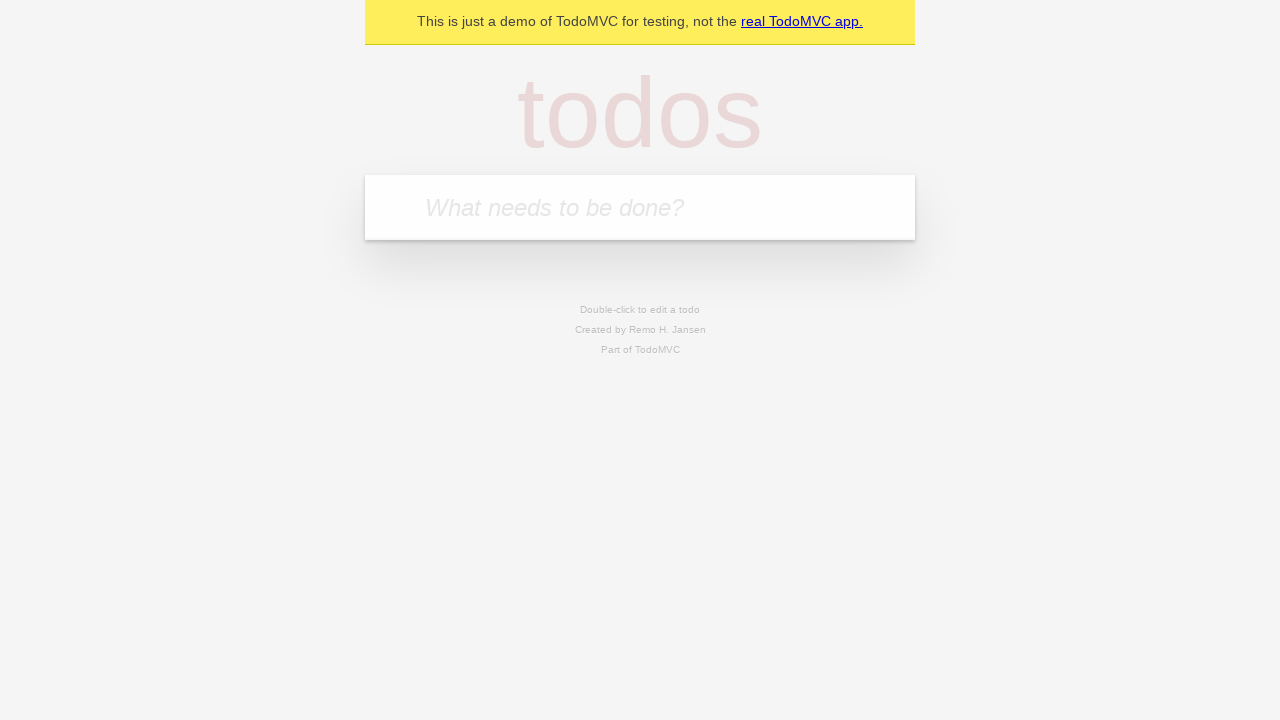

Filled input field with 'buy some cheese' on internal:attr=[placeholder="What needs to be done?"i]
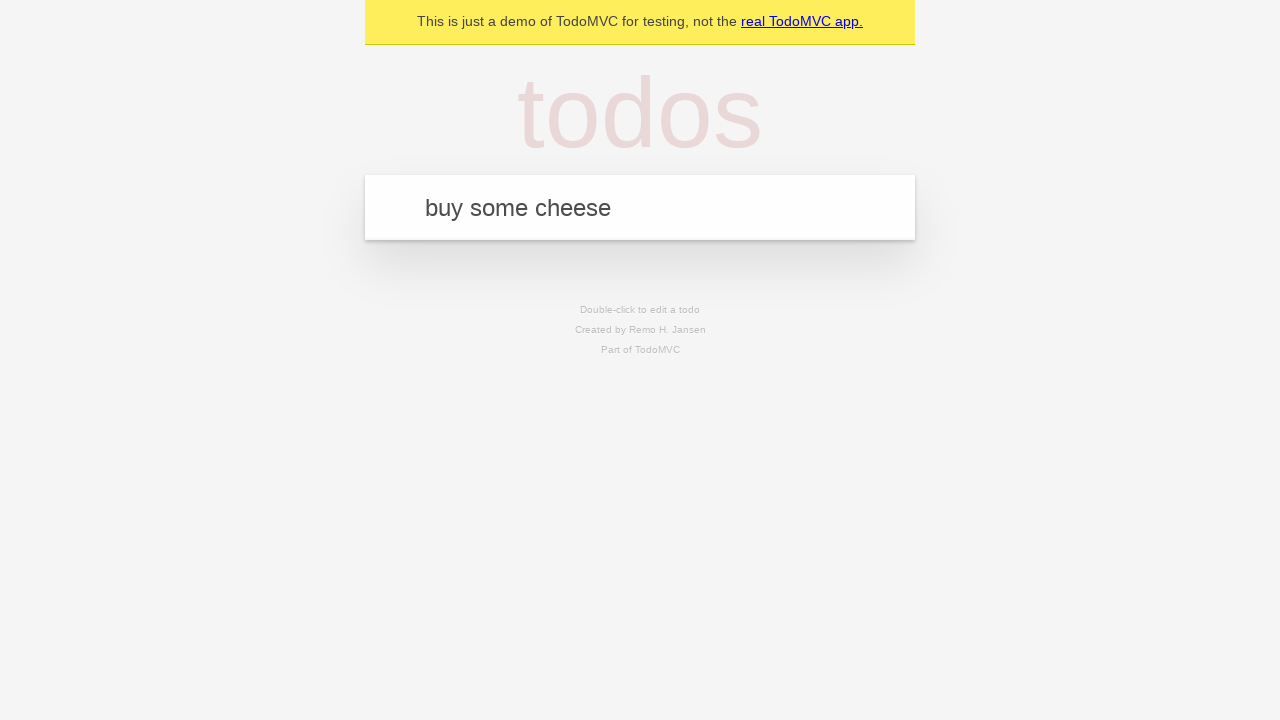

Pressed Enter to add first todo item on internal:attr=[placeholder="What needs to be done?"i]
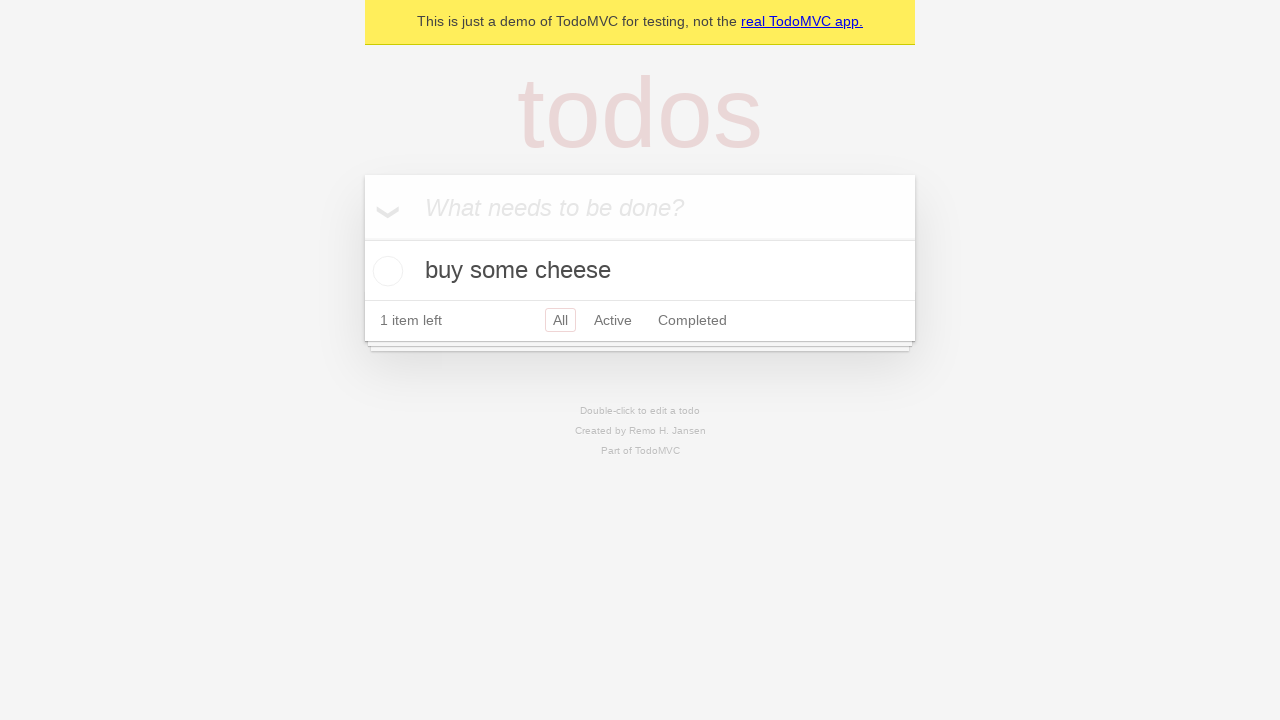

Filled input field with 'feed the cat' on internal:attr=[placeholder="What needs to be done?"i]
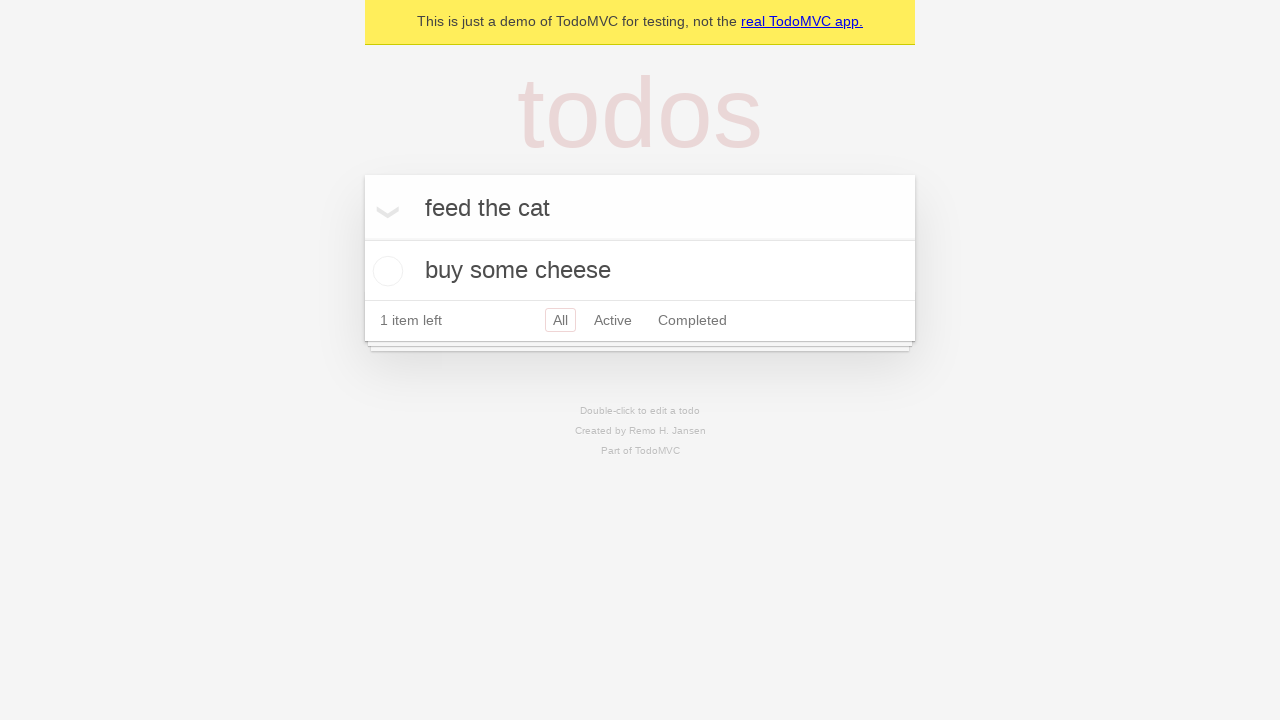

Pressed Enter to add second todo item on internal:attr=[placeholder="What needs to be done?"i]
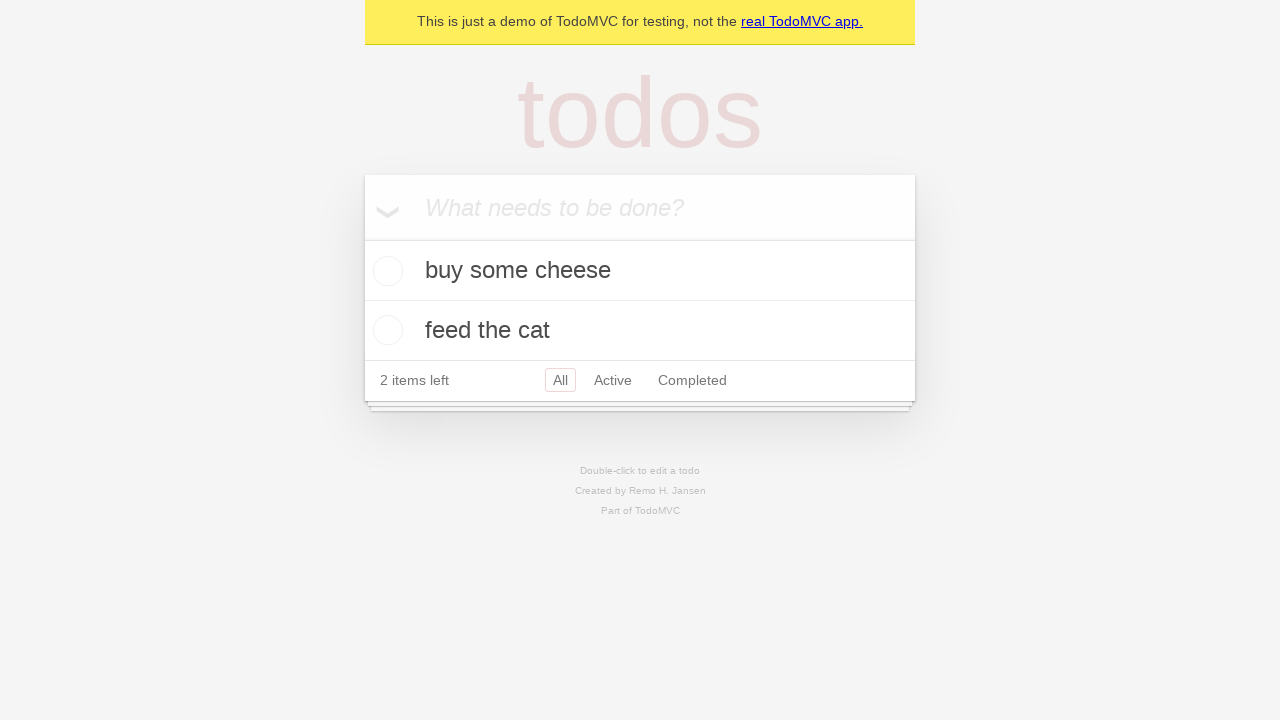

Filled input field with 'book a doctors appointment' on internal:attr=[placeholder="What needs to be done?"i]
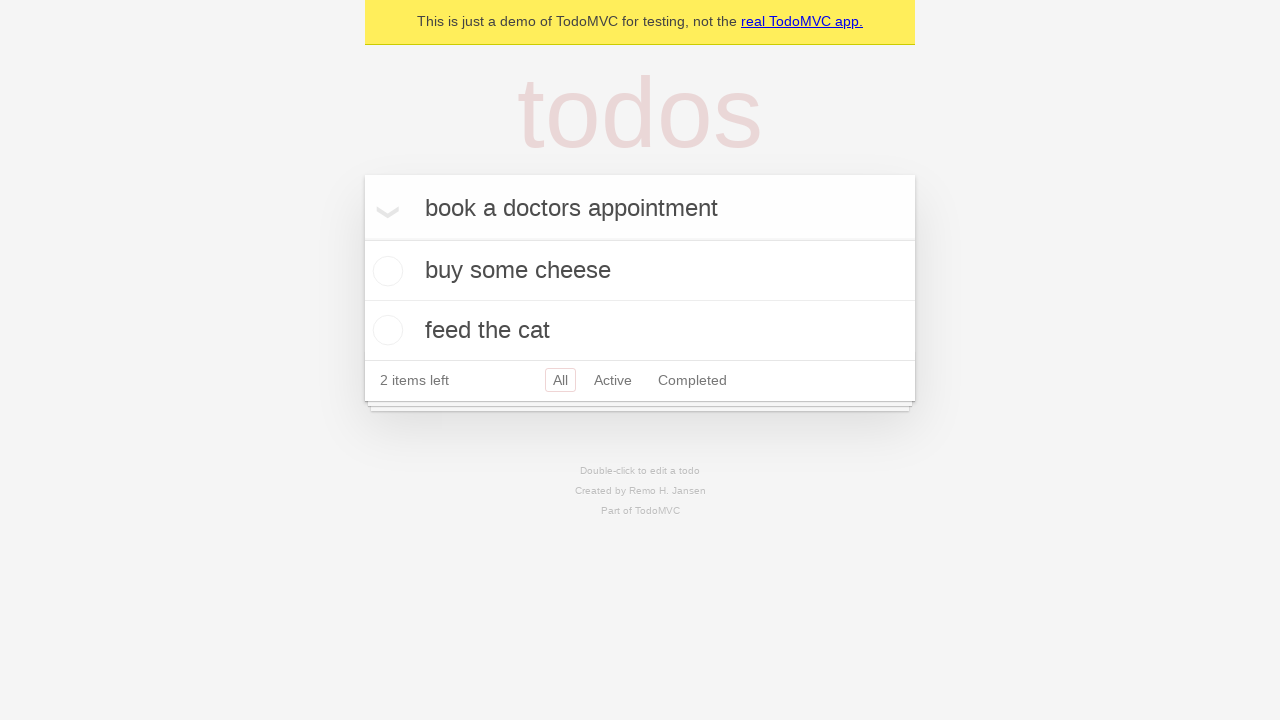

Pressed Enter to add third todo item on internal:attr=[placeholder="What needs to be done?"i]
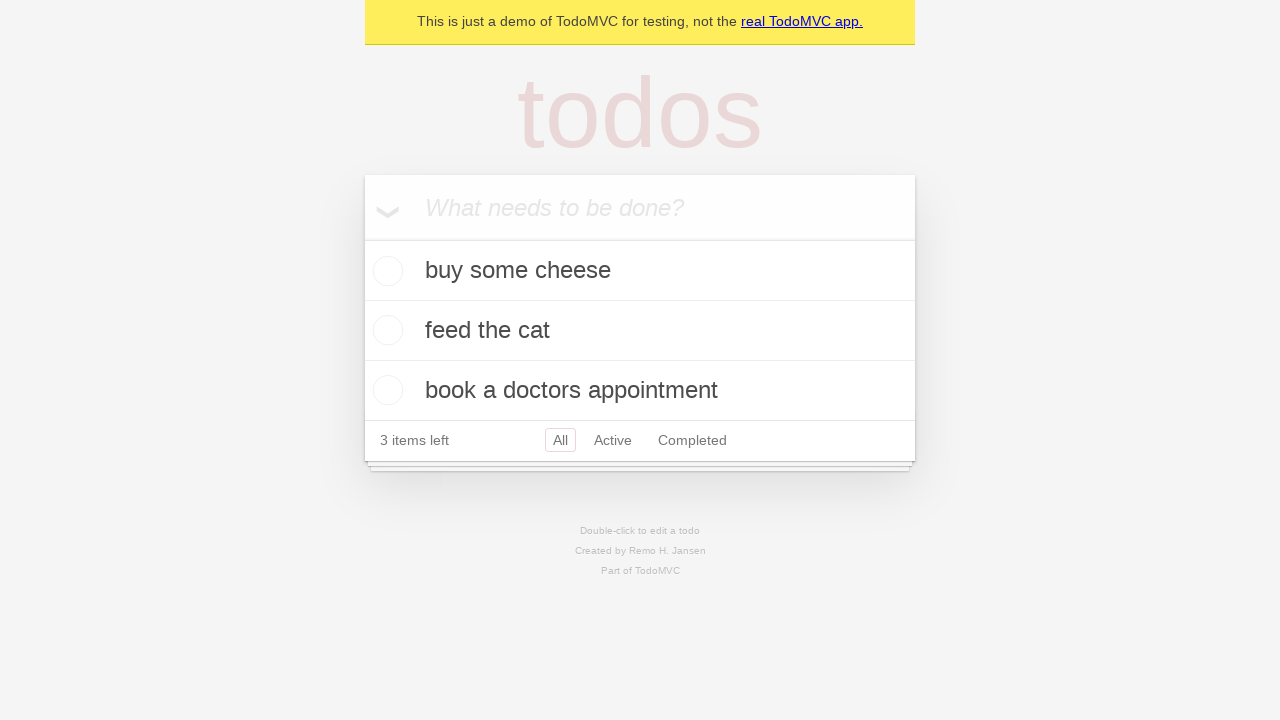

Clicked 'Mark all as complete' toggle to check all items at (362, 238) on internal:label="Mark all as complete"i
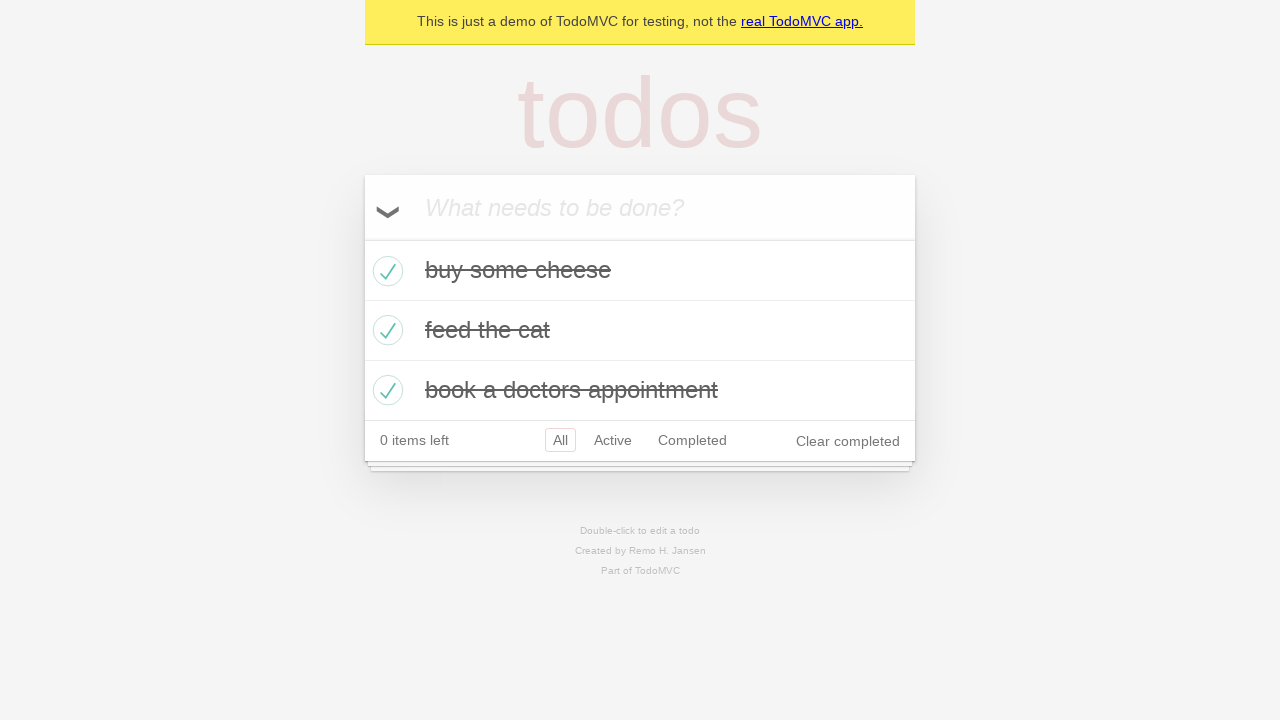

Clicked 'Mark all as complete' toggle to uncheck all items at (362, 238) on internal:label="Mark all as complete"i
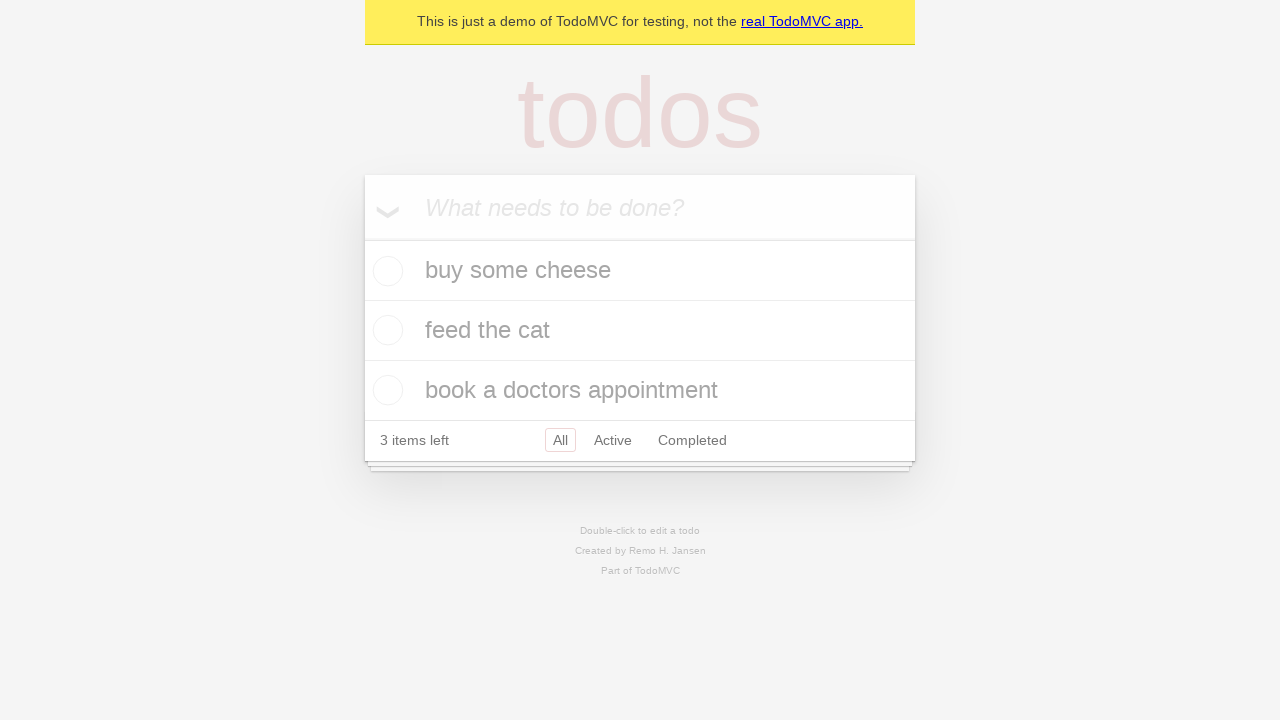

Waited for todo items to be present in DOM
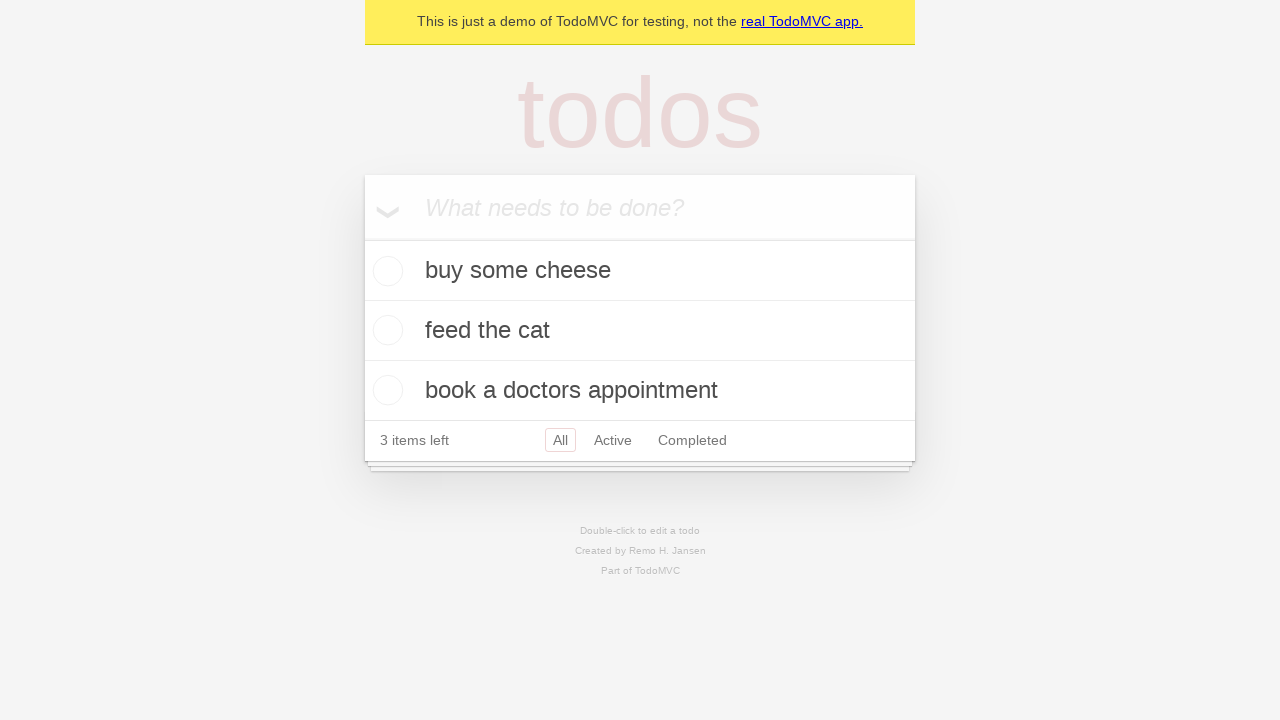

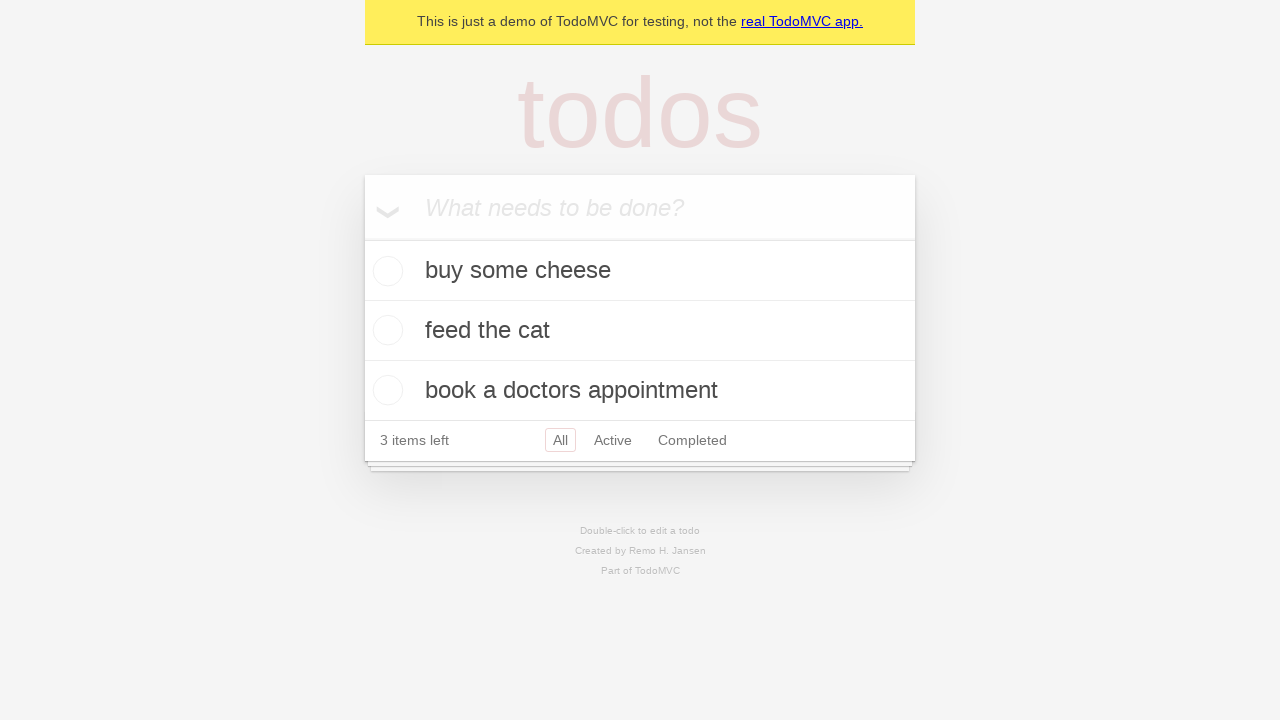